Tests handling multiple sequential prompt alerts by accepting each with different text inputs and verifying the results

Starting URL: https://letcode.in/alert

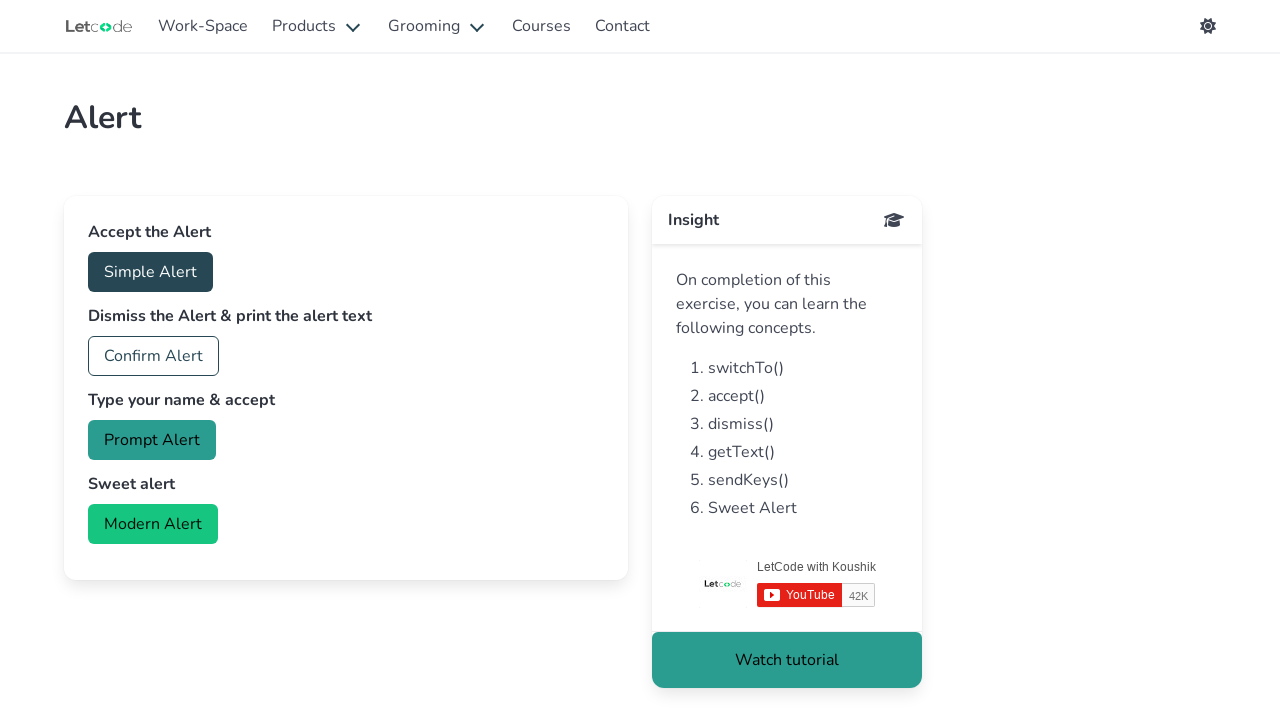

Clicked prompt button to trigger first name alert at (152, 440) on #prompt
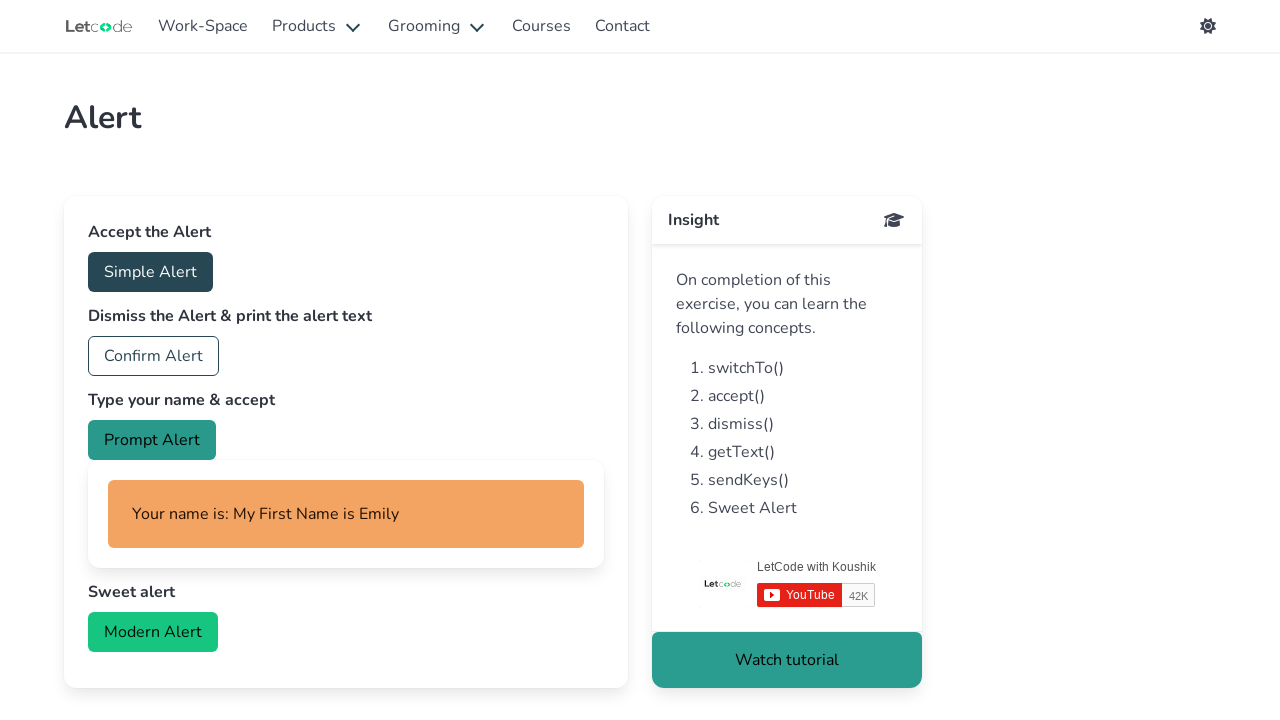

First name 'Emily' accepted and displayed in #myName
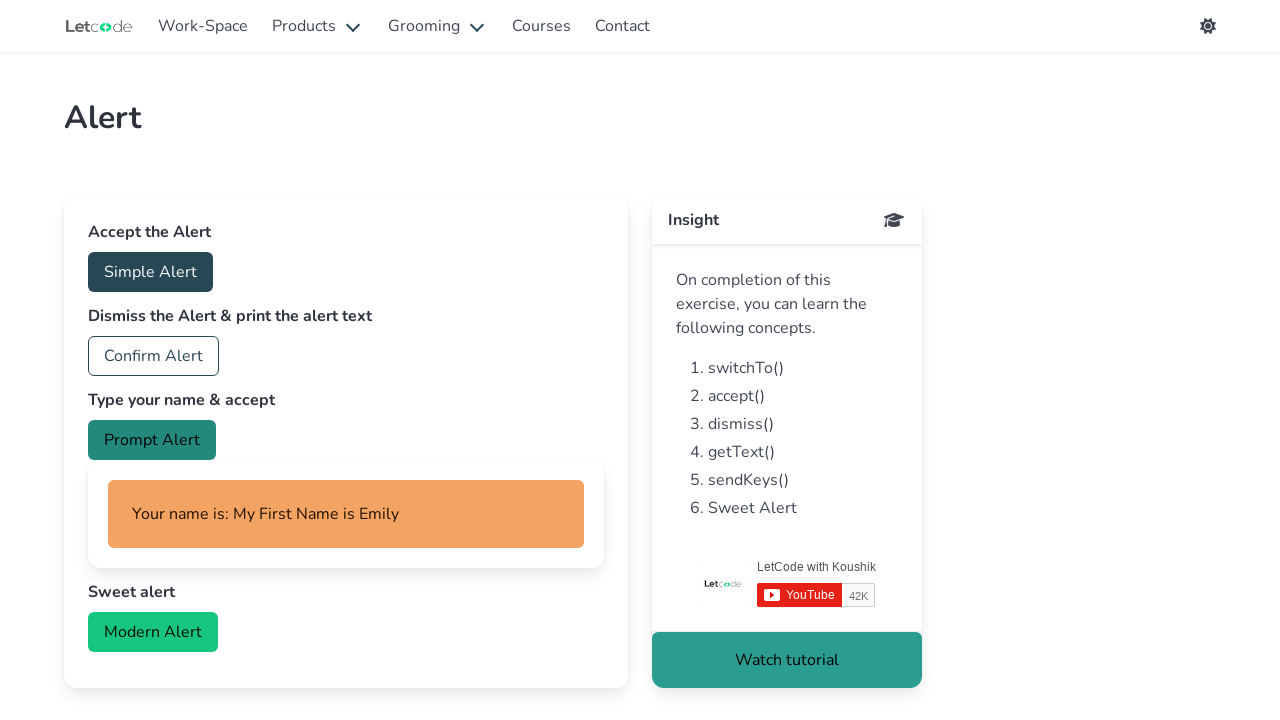

Clicked prompt button to trigger last name alert at (152, 440) on #prompt
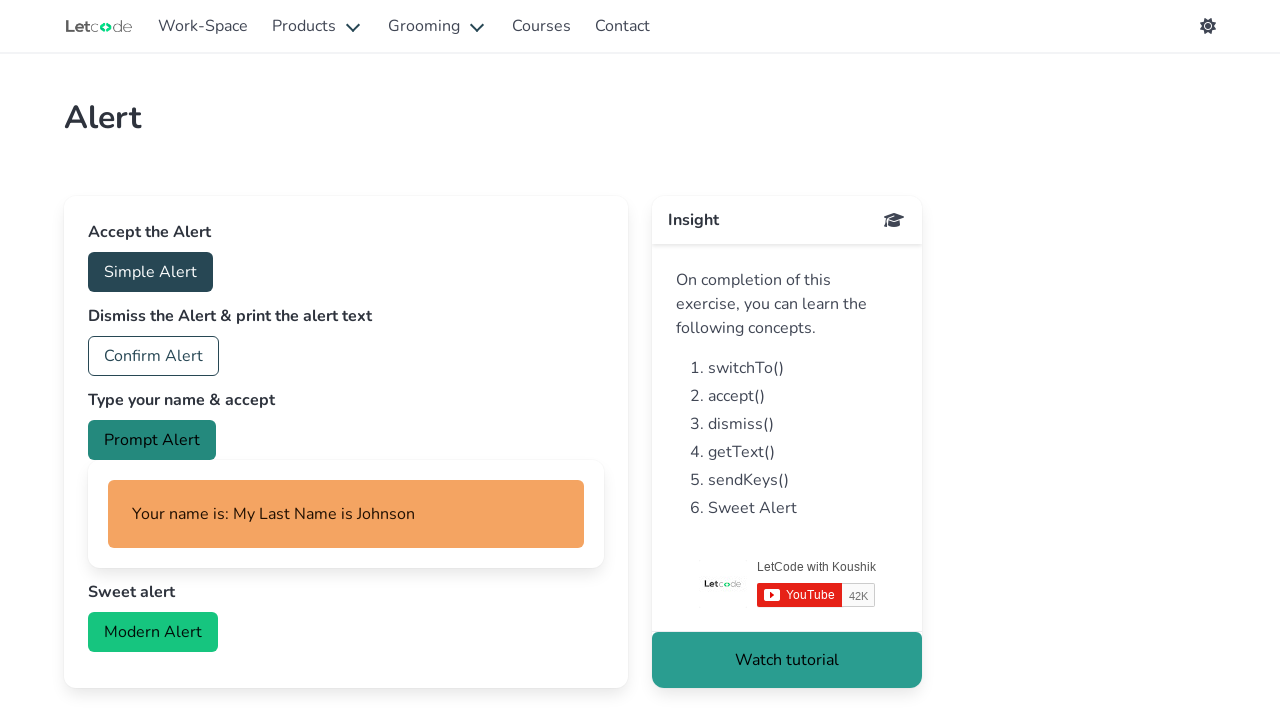

Last name 'Johnson' accepted and displayed in #myName
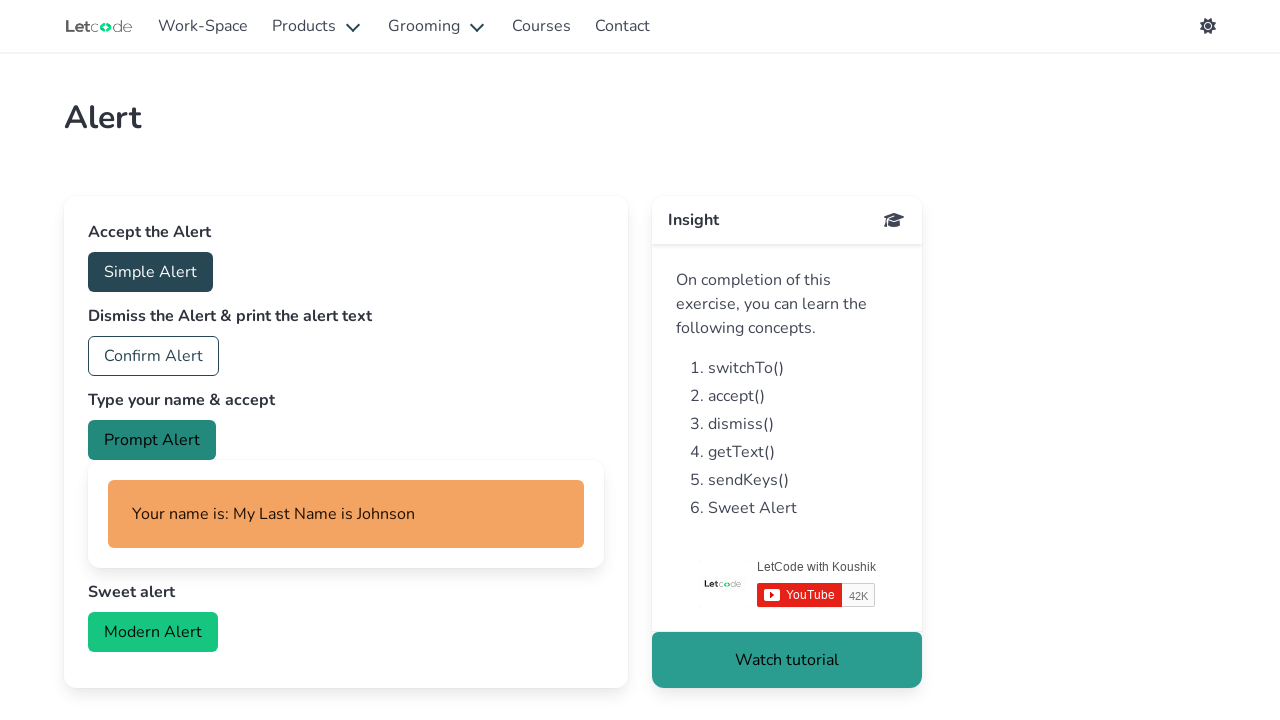

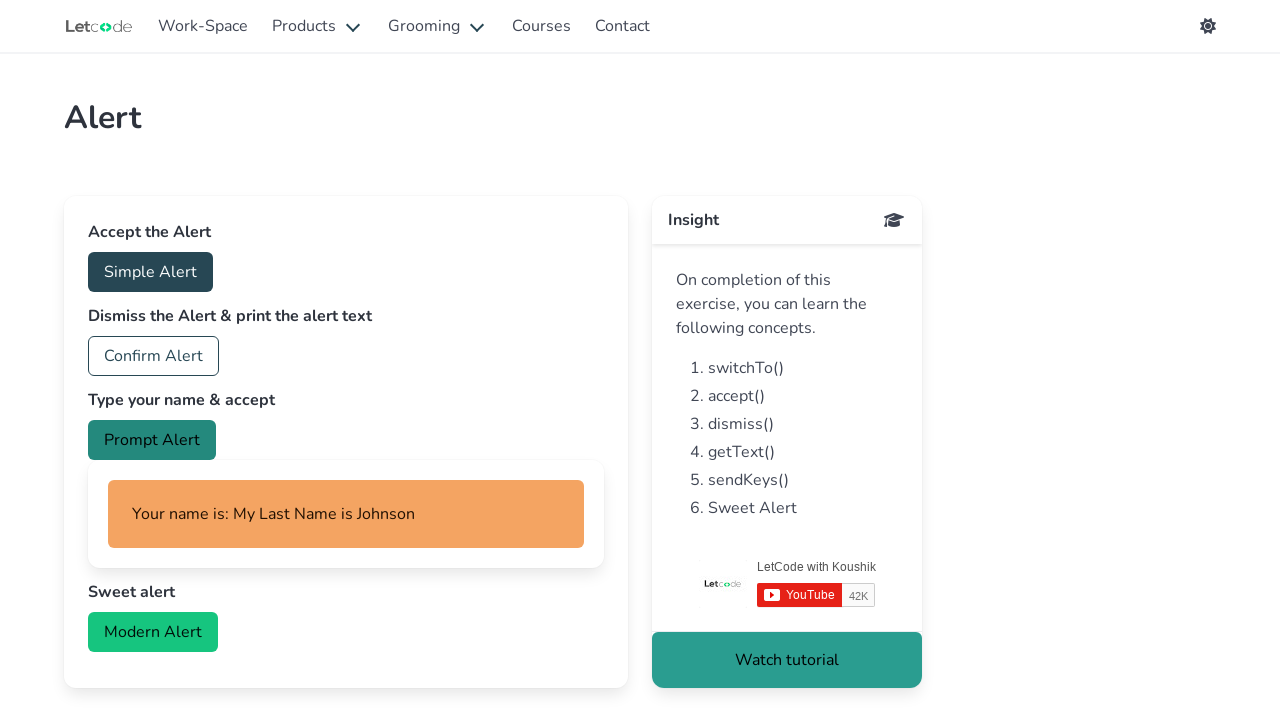